Tests mouse hover functionality by hovering over multiple figure elements to reveal hidden content like usernames and profile links.

Starting URL: https://the-internet.herokuapp.com/hovers

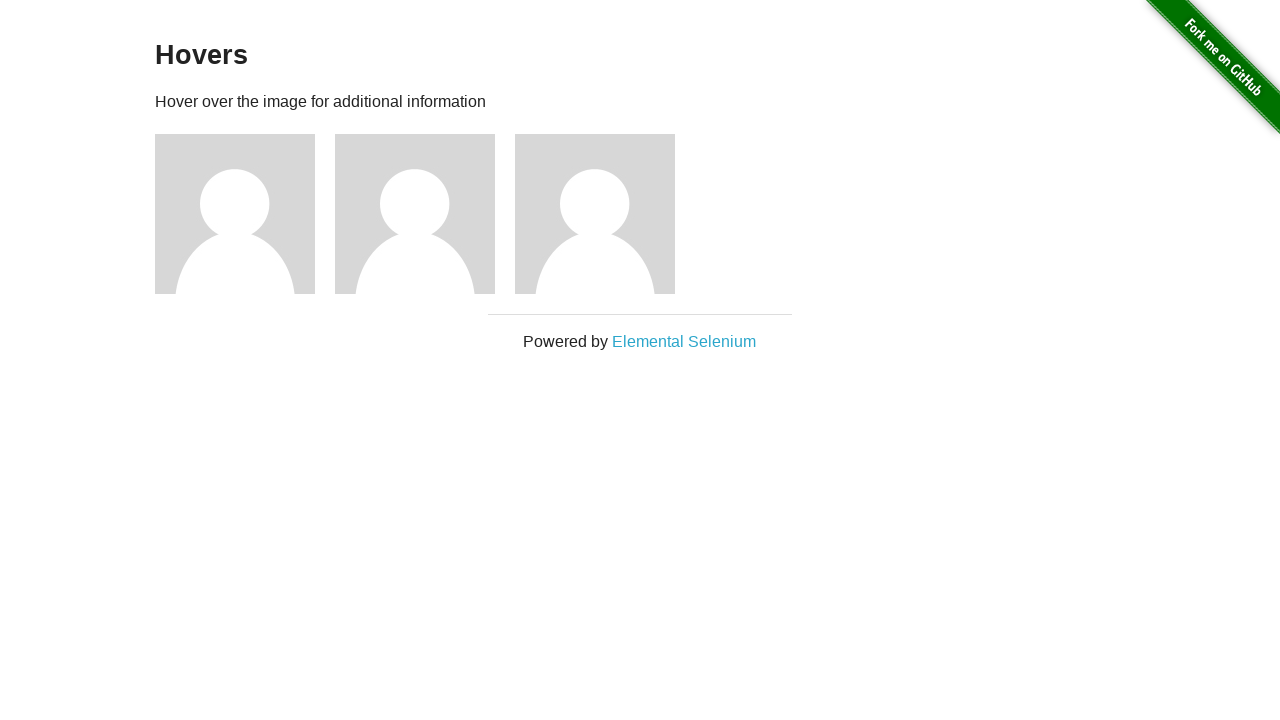

Located all figure elements on the page
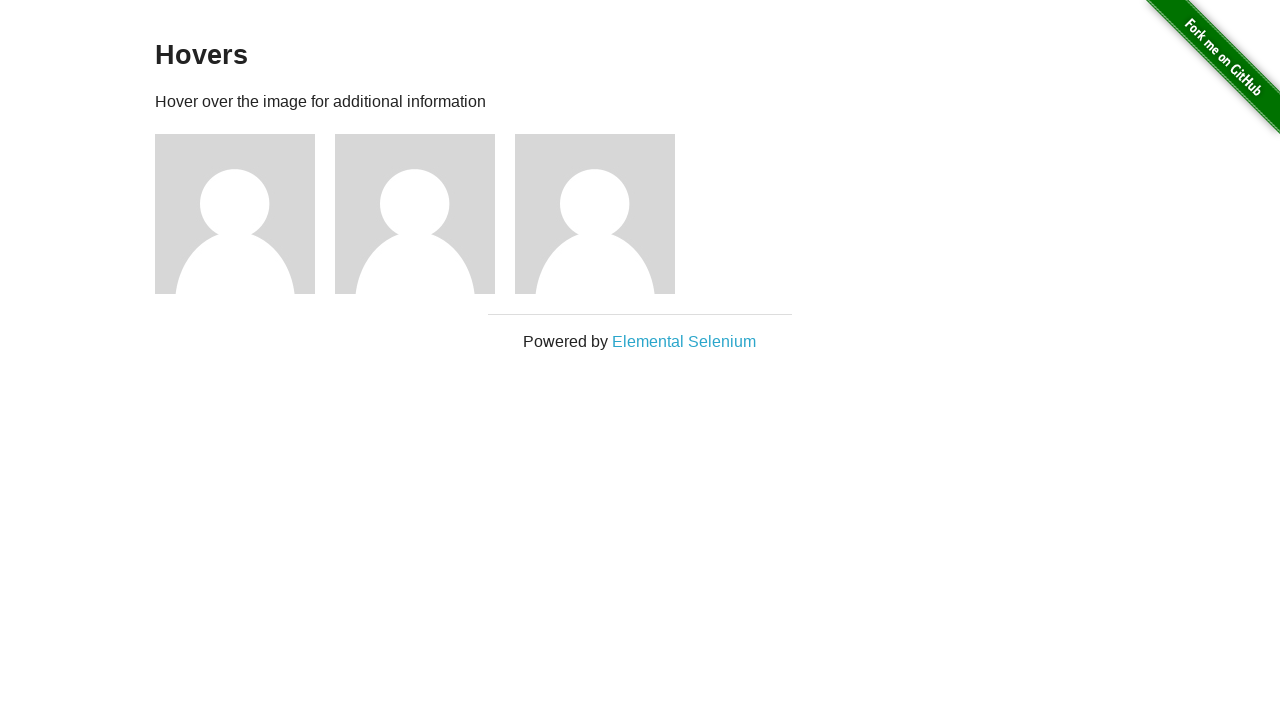

Located image element within figure
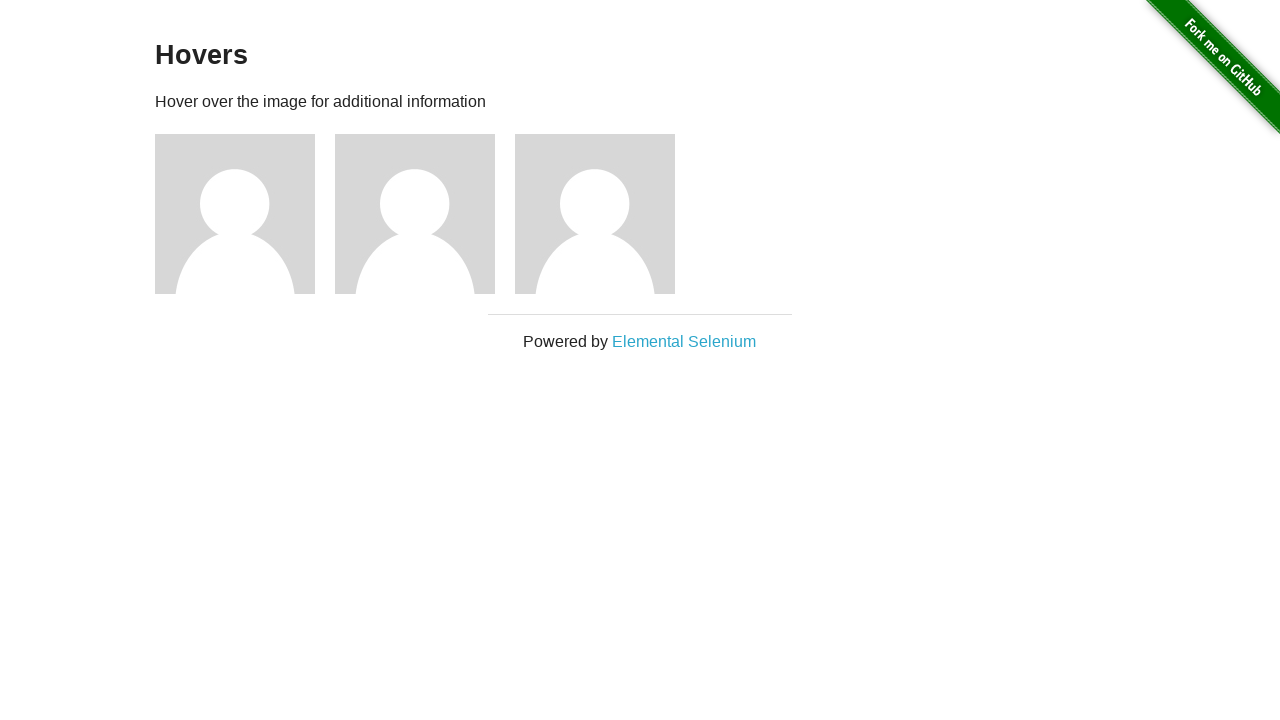

Hovered over image to reveal hidden username and profile link at (235, 214) on .figure >> nth=0 >> img
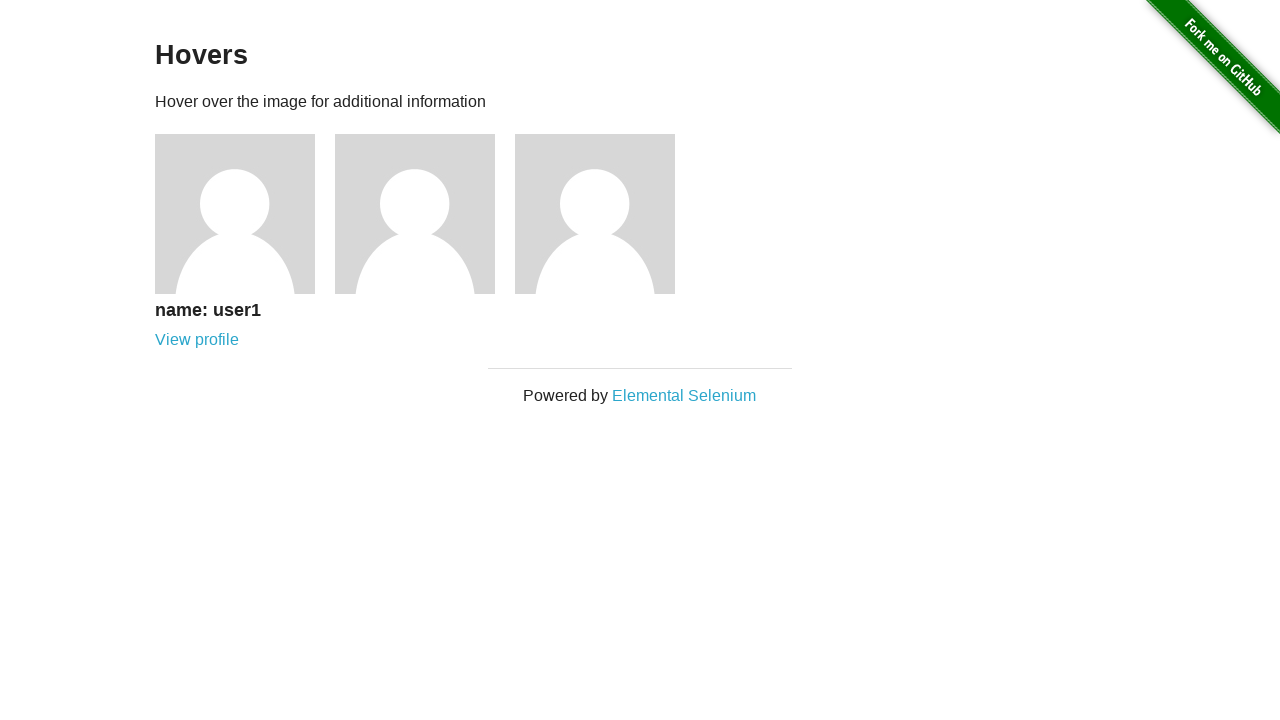

Located image element within figure
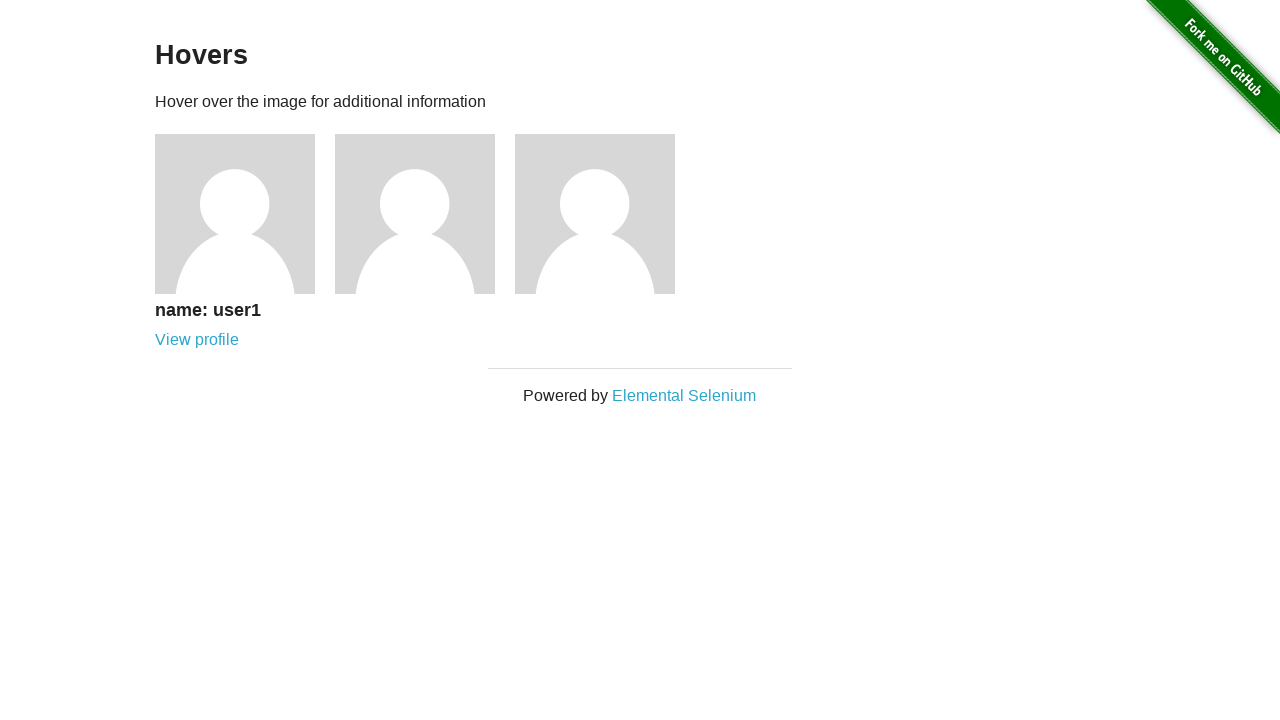

Hovered over image to reveal hidden username and profile link at (415, 214) on .figure >> nth=1 >> img
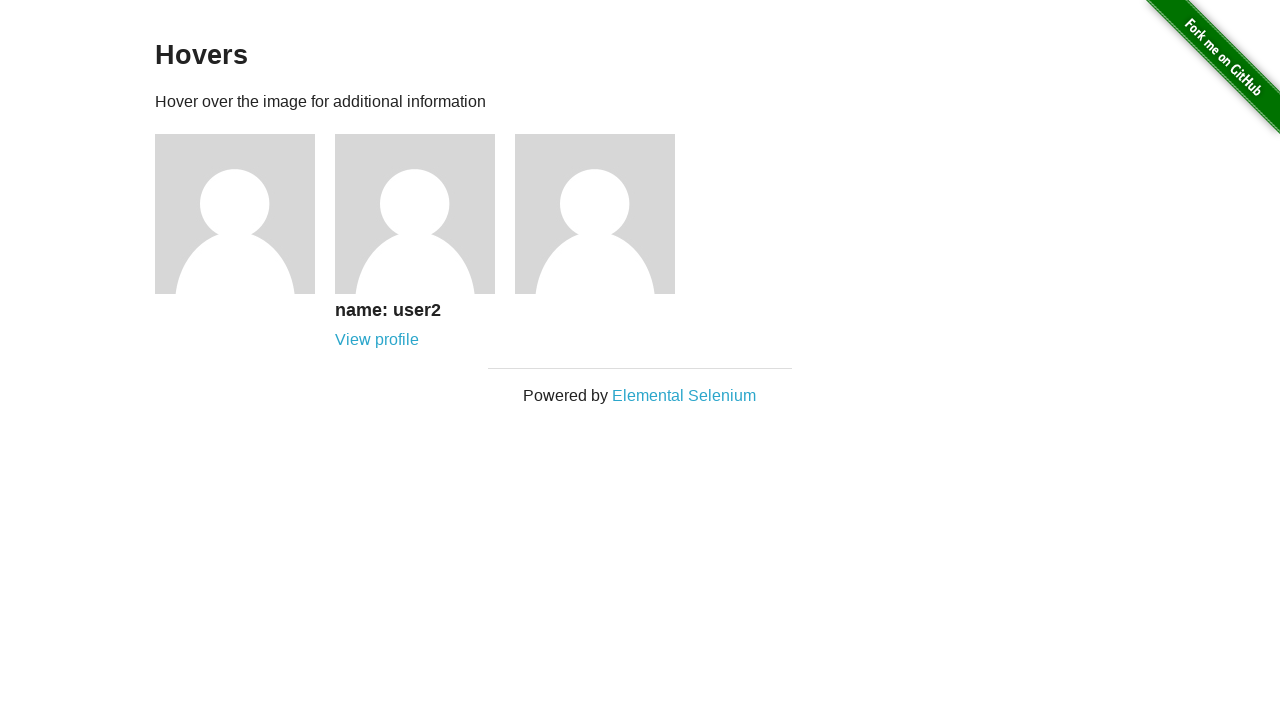

Located image element within figure
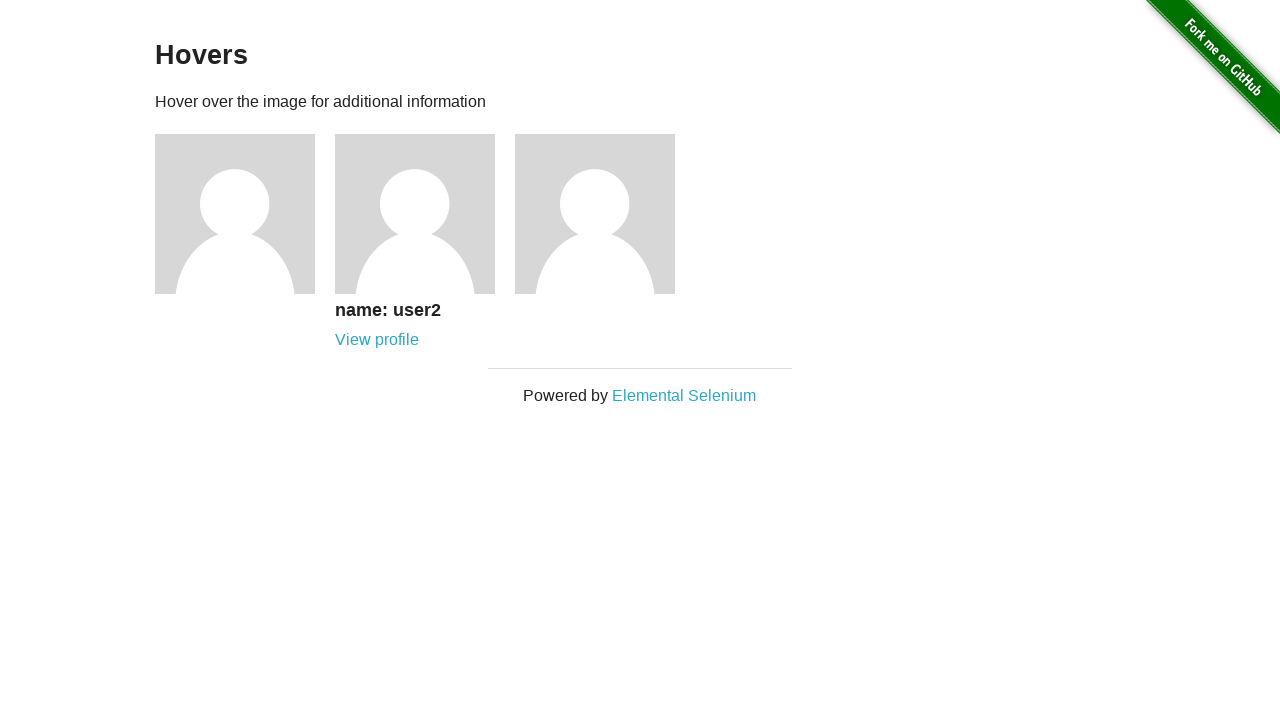

Hovered over image to reveal hidden username and profile link at (595, 214) on .figure >> nth=2 >> img
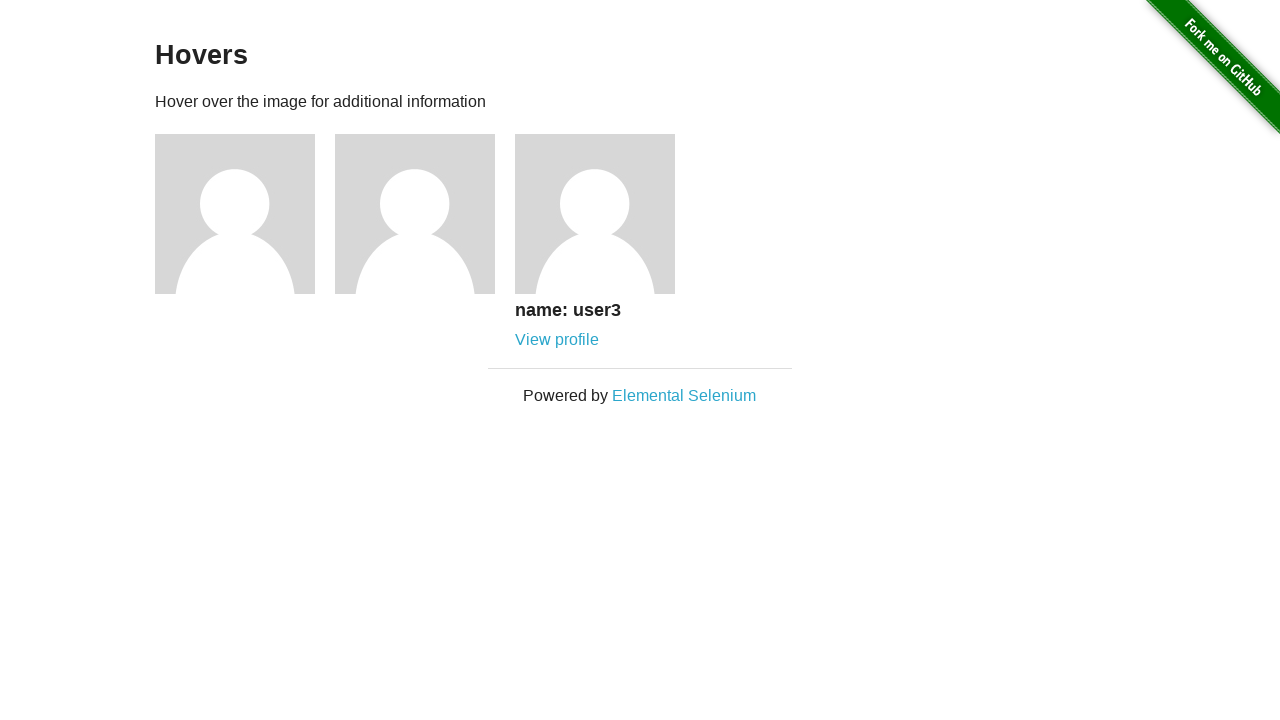

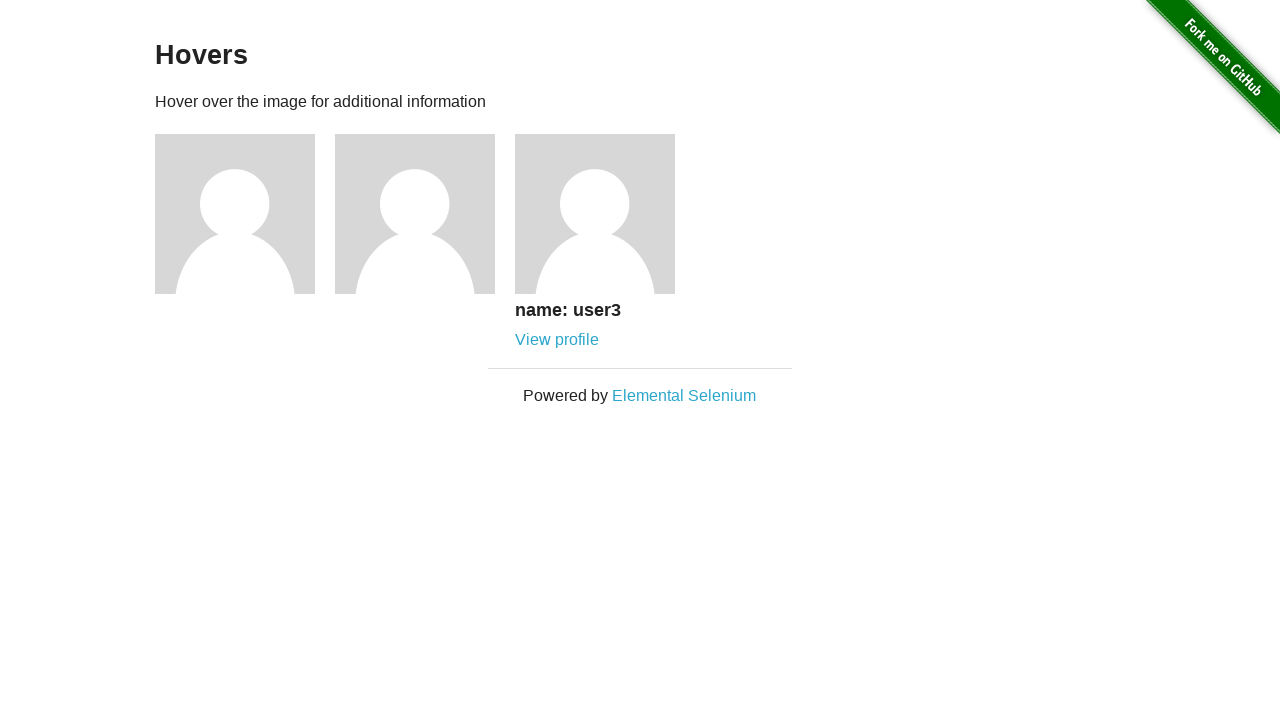